Fills in username and password fields and clicks the login button

Starting URL: https://sakshingp.github.io/assignment/login.html

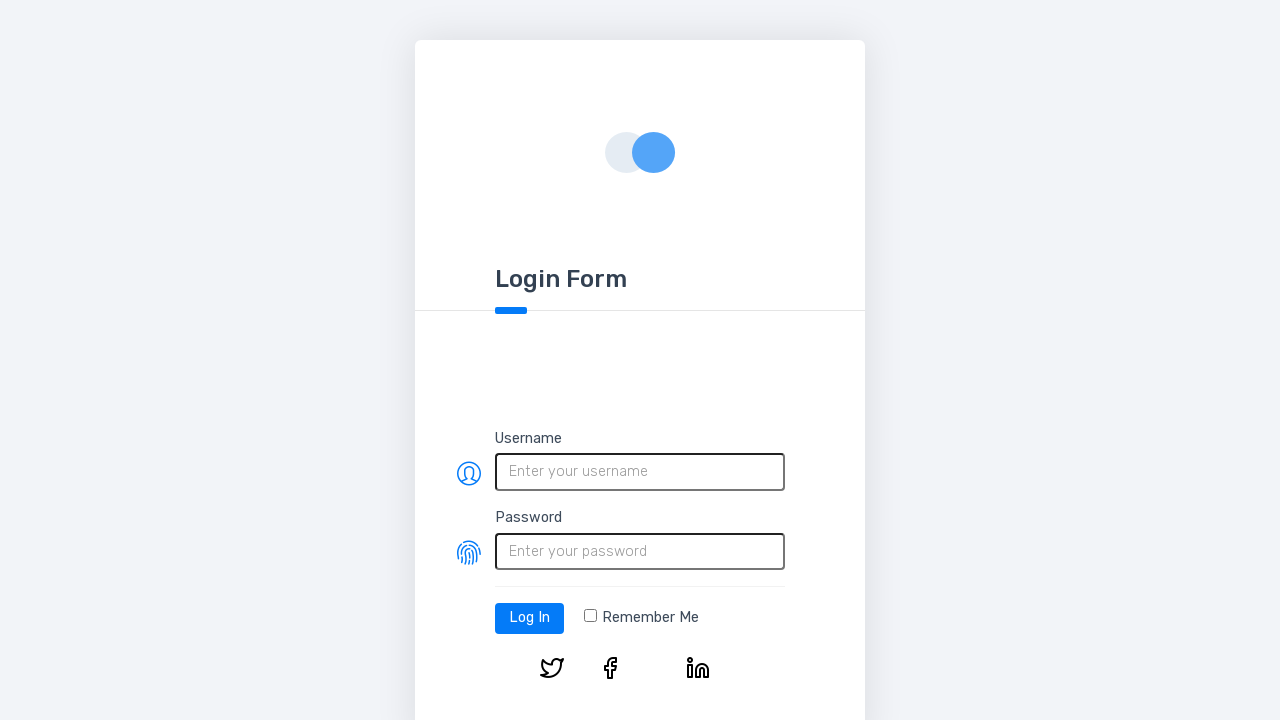

Filled username field with 'snehal@123' on #username
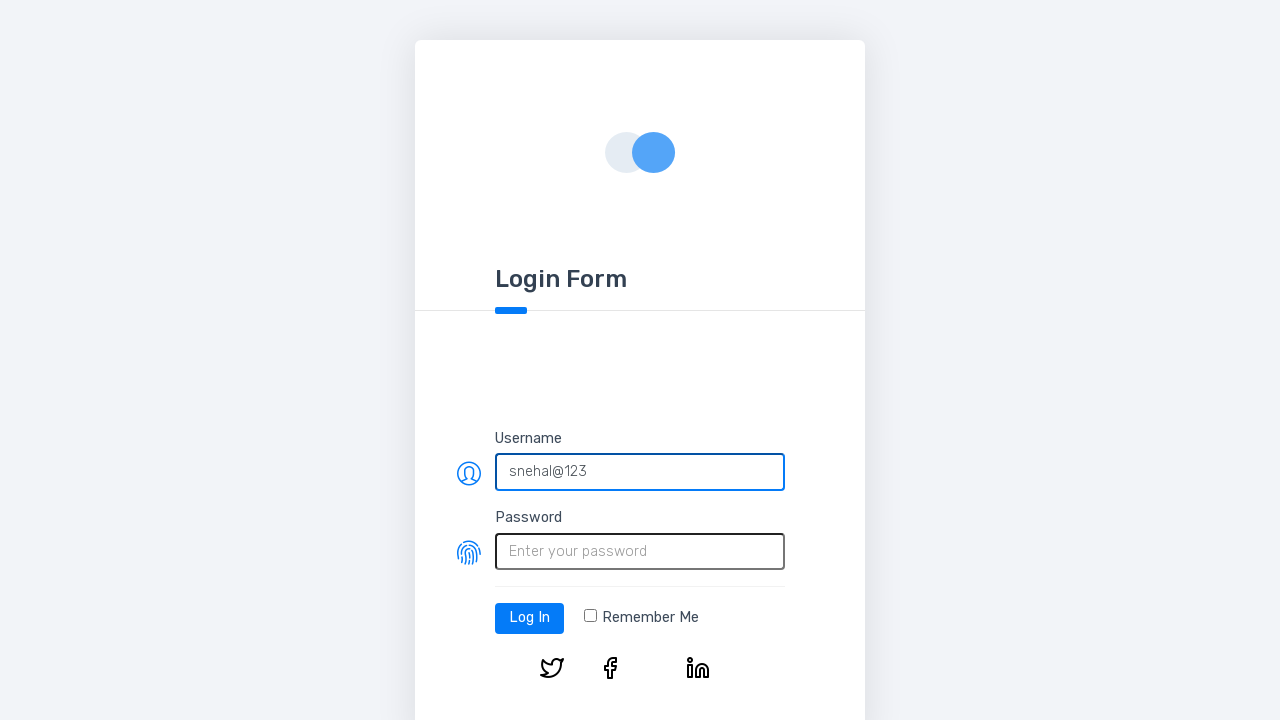

Filled password field with '123456' on #password
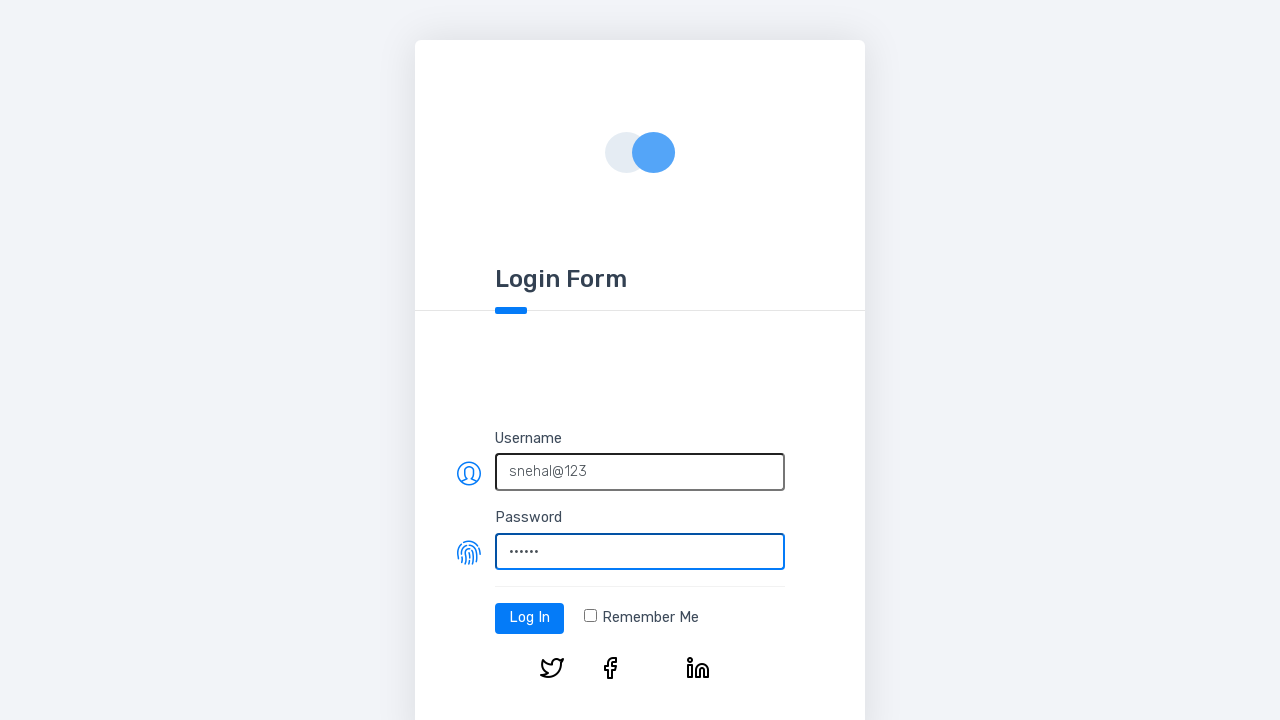

Clicked login button at (530, 618) on xpath=/html/body/div/div/form/div[3]/button
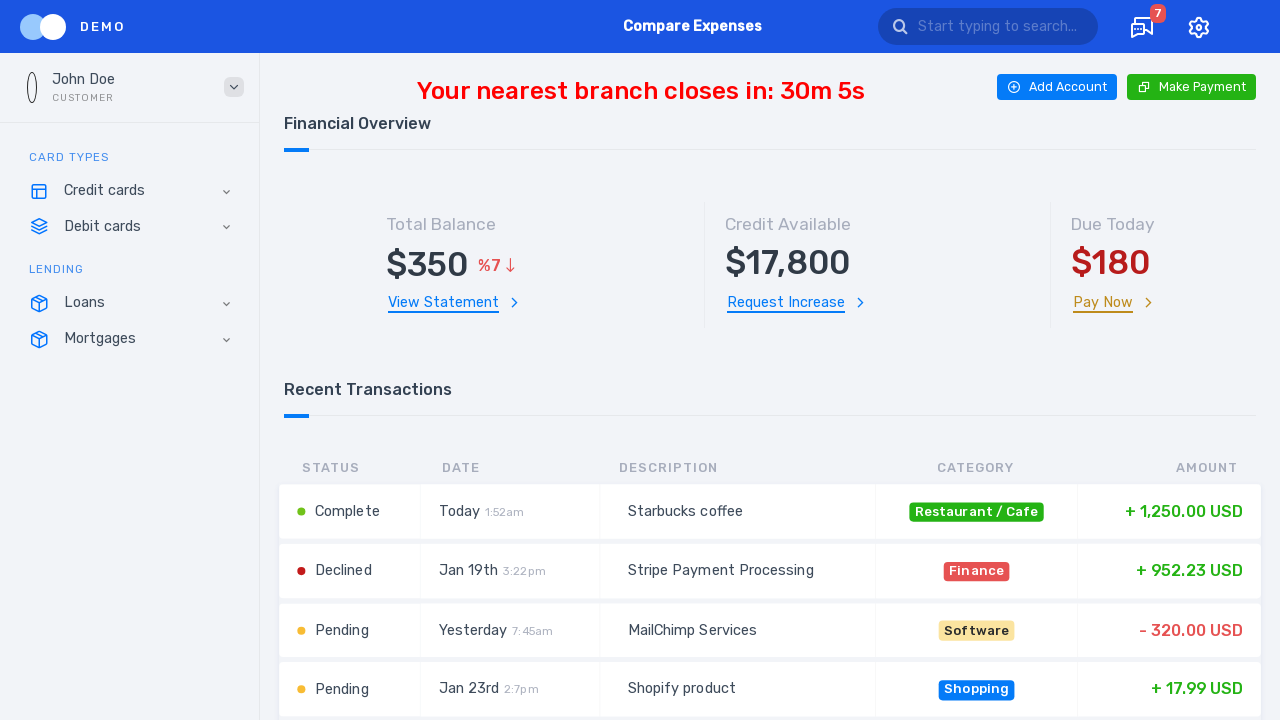

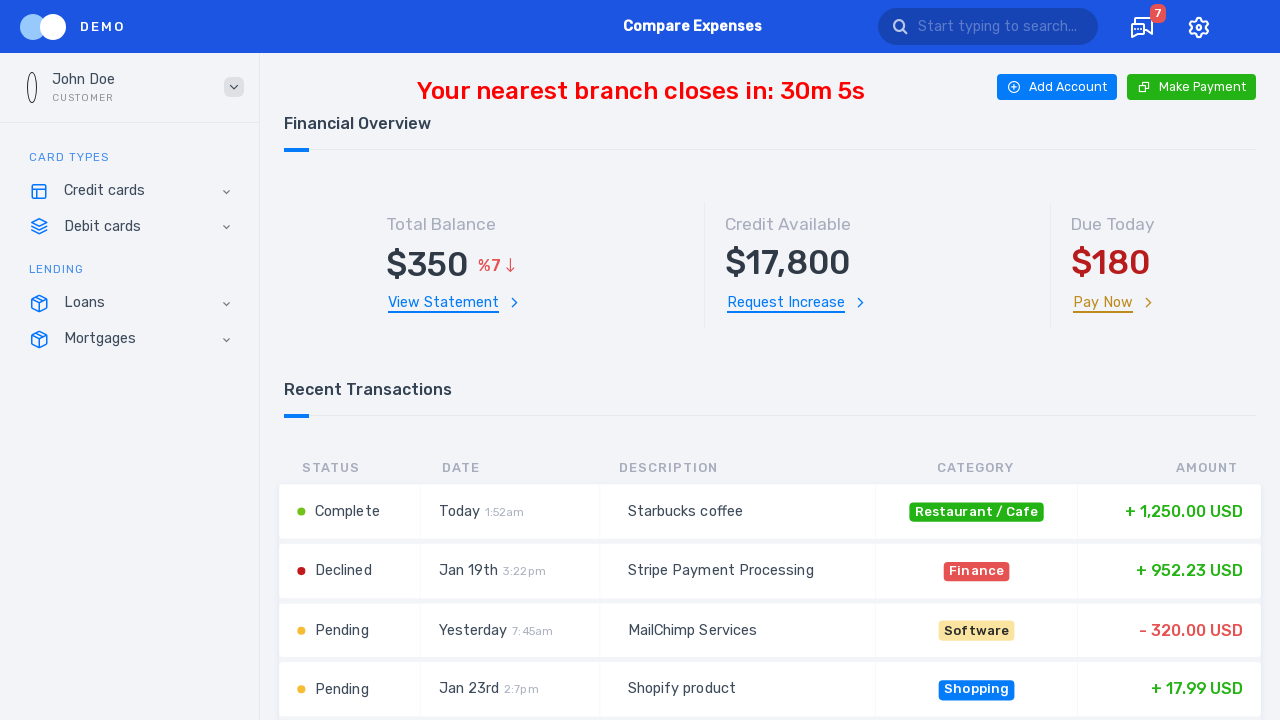